Opens a new browser window, closes only the new window, then switches back to the main window and verifies its title

Starting URL: https://the-internet.herokuapp.com/windows

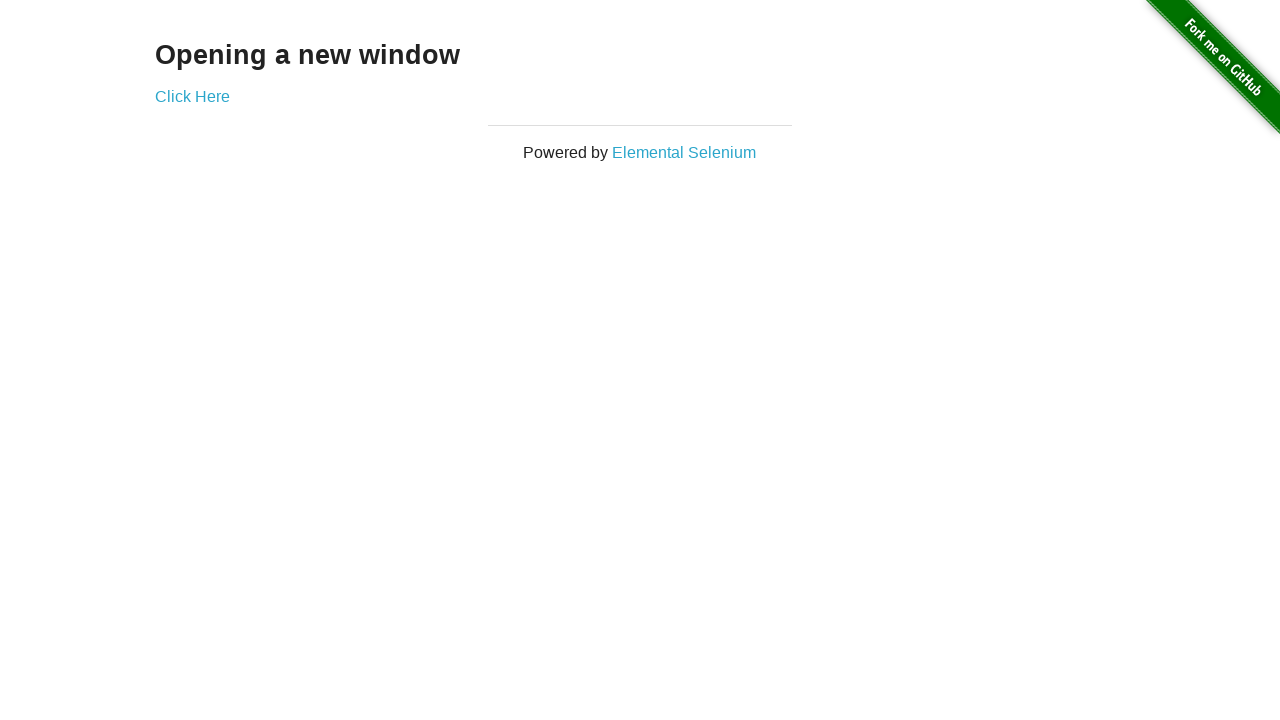

Clicked 'Click Here' link to open new window at (192, 96) on a:has-text('Click Here')
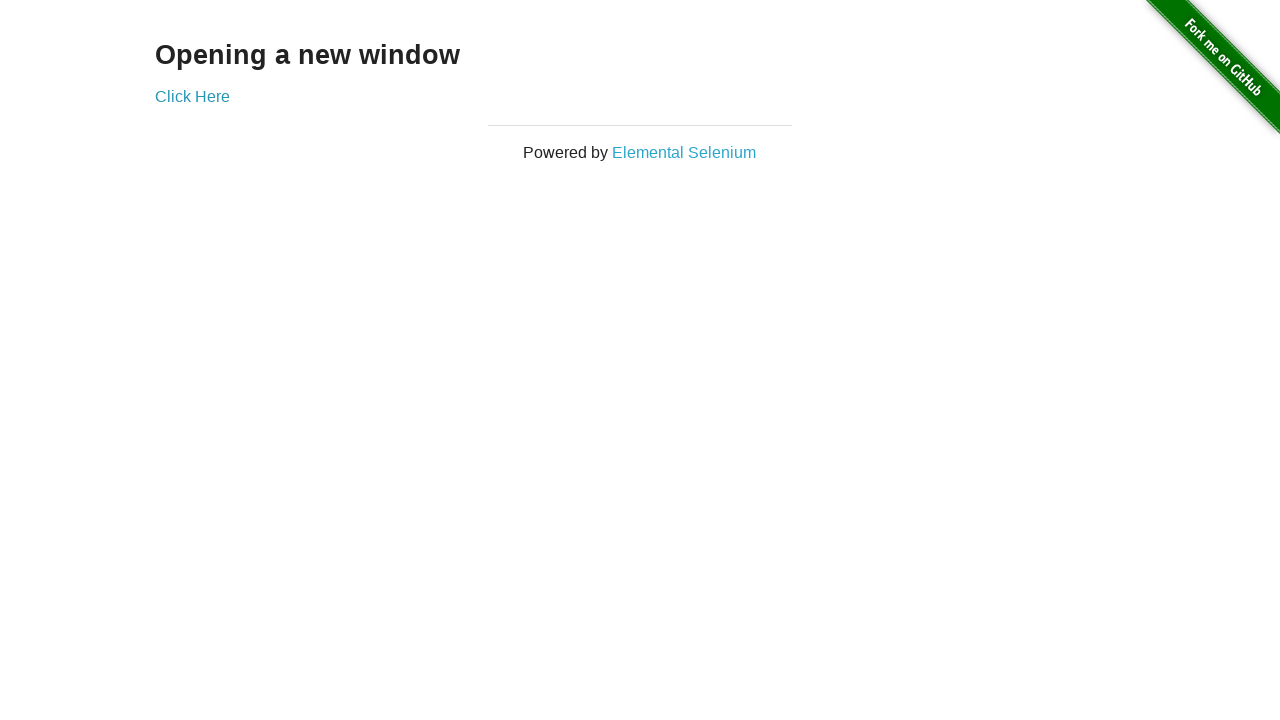

New window opened and captured
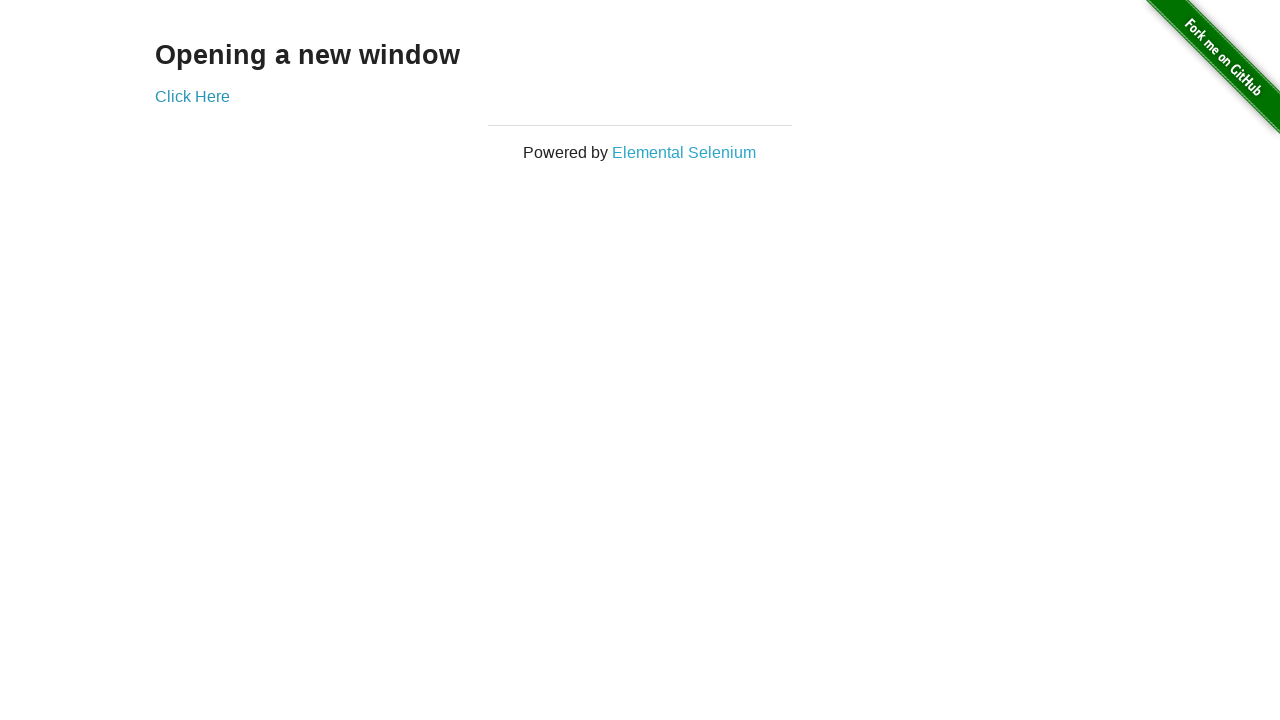

Closed the new window
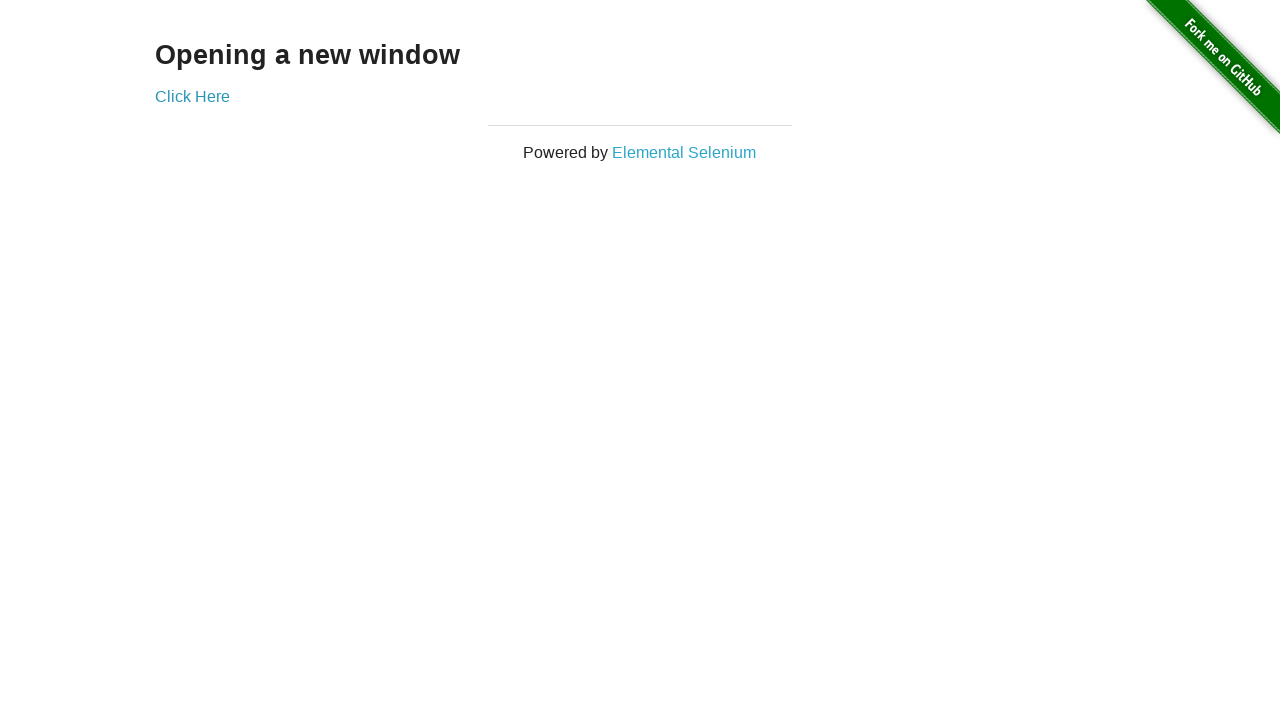

Verified main window title is 'The Internet'
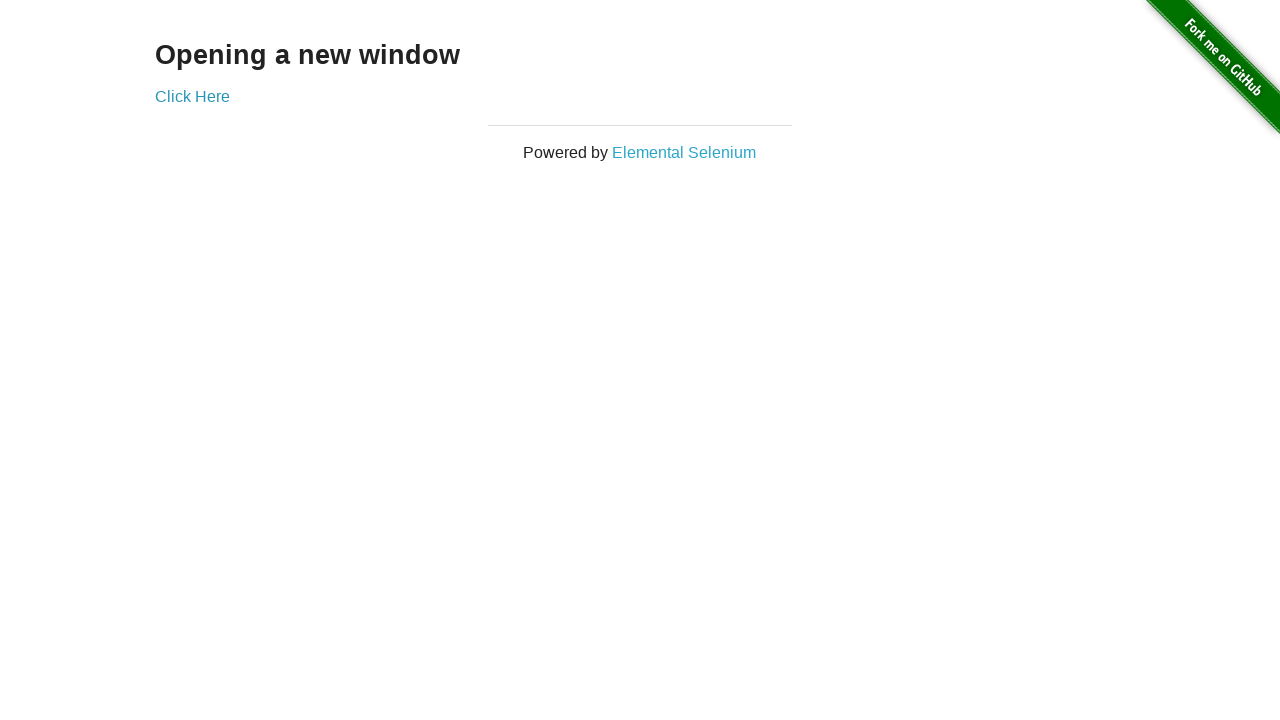

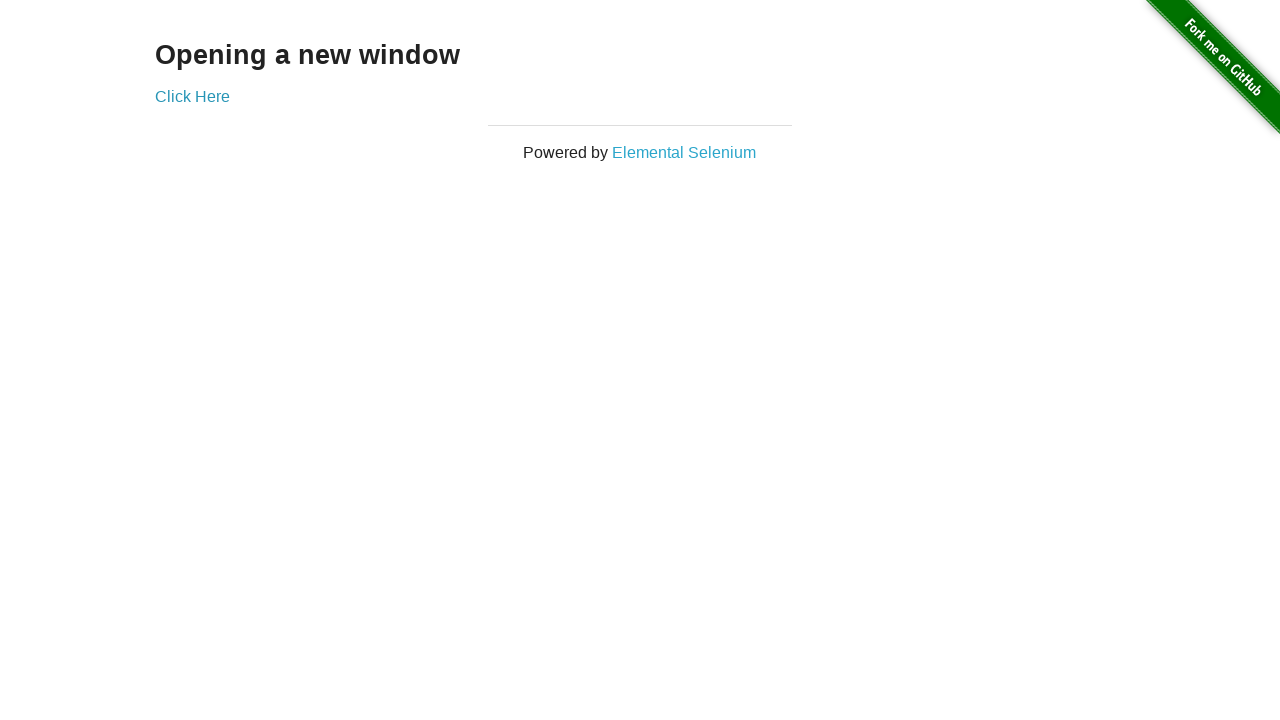